Tests the Elements > Text Box form on demoqa.com by navigating to the text box section, filling in personal information fields (name, email, addresses), submitting the form, and verifying the output displays correctly.

Starting URL: https://demoqa.com/

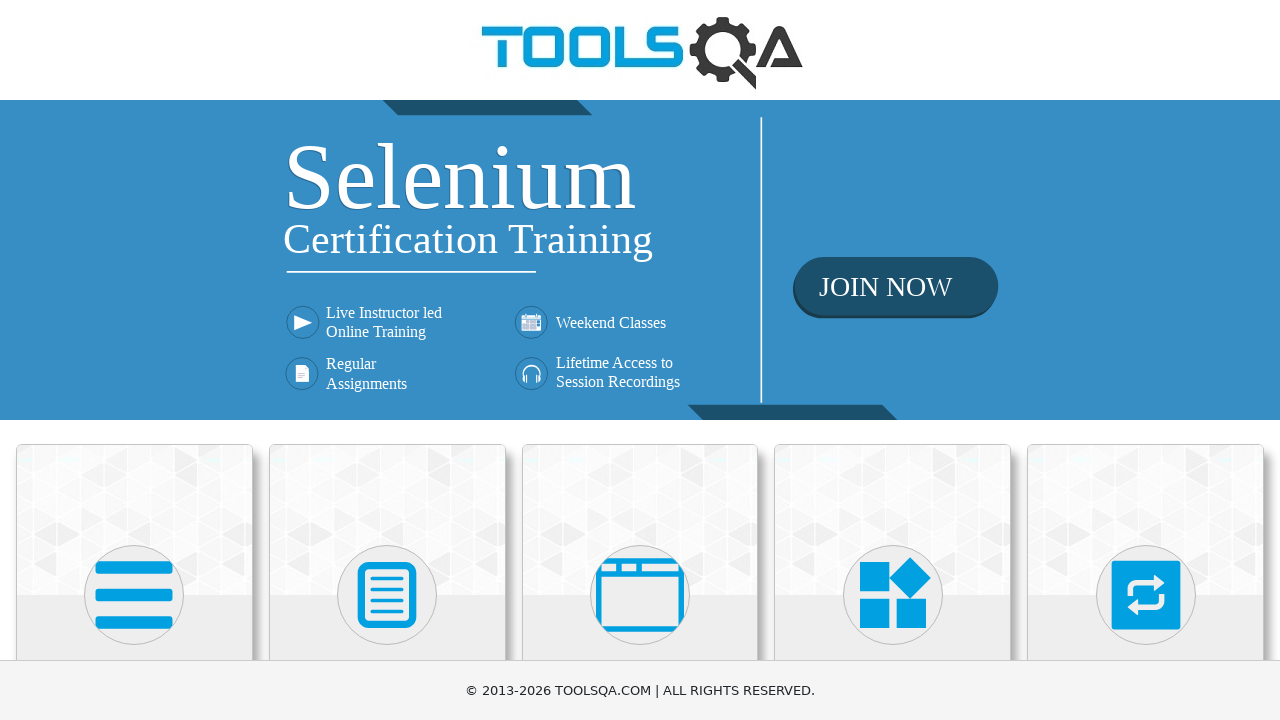

Clicked on Elements menu card at (134, 360) on text=Elements
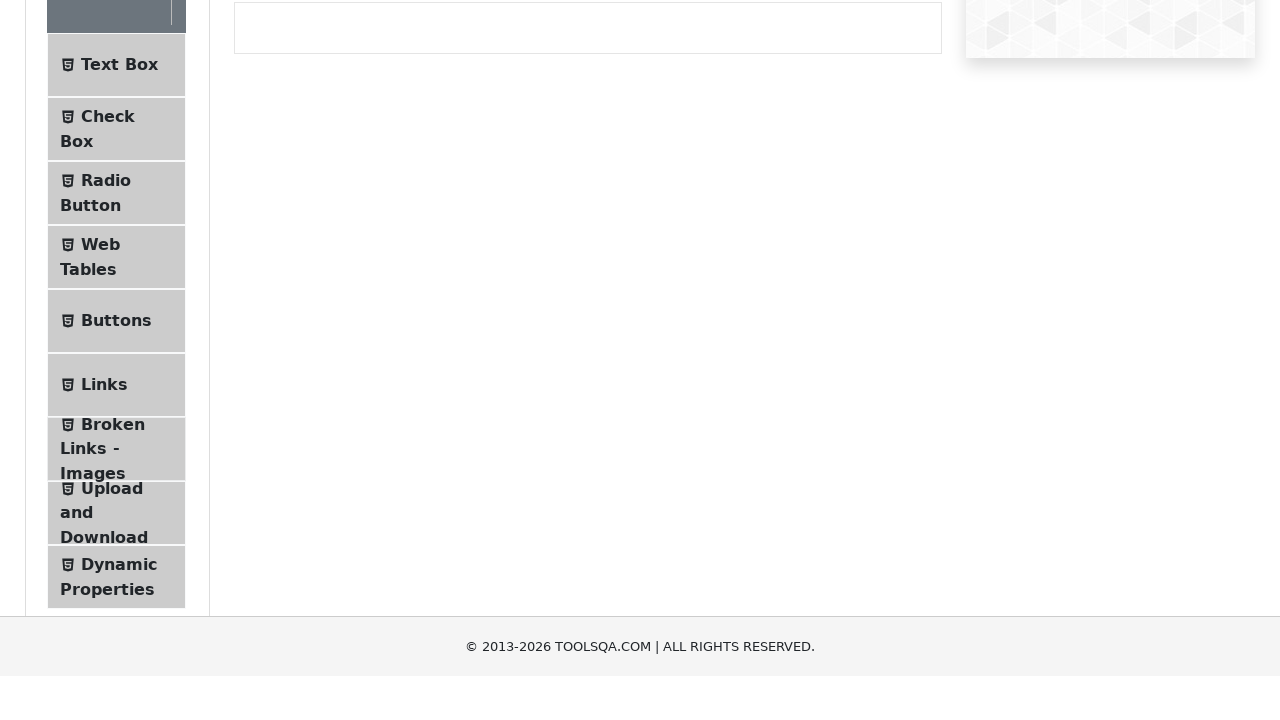

Clicked on Text Box in left menu at (119, 261) on text=Text Box
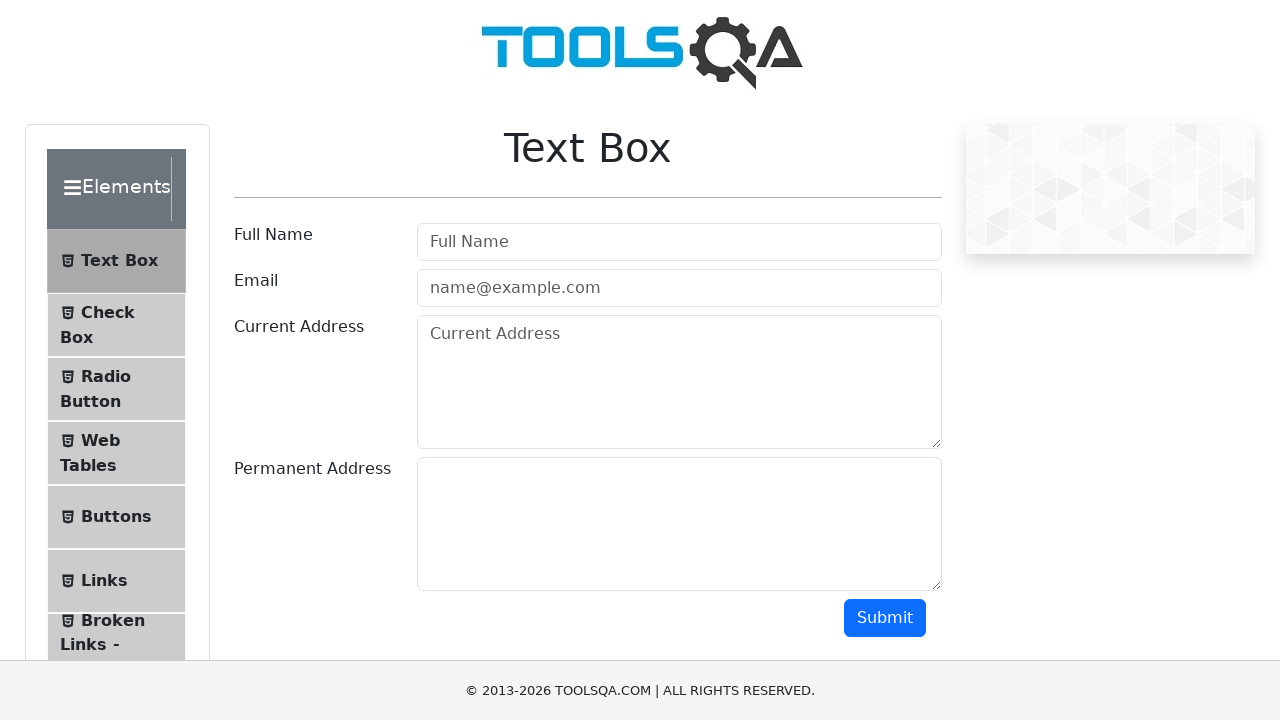

Text Box form loaded and userName field is visible
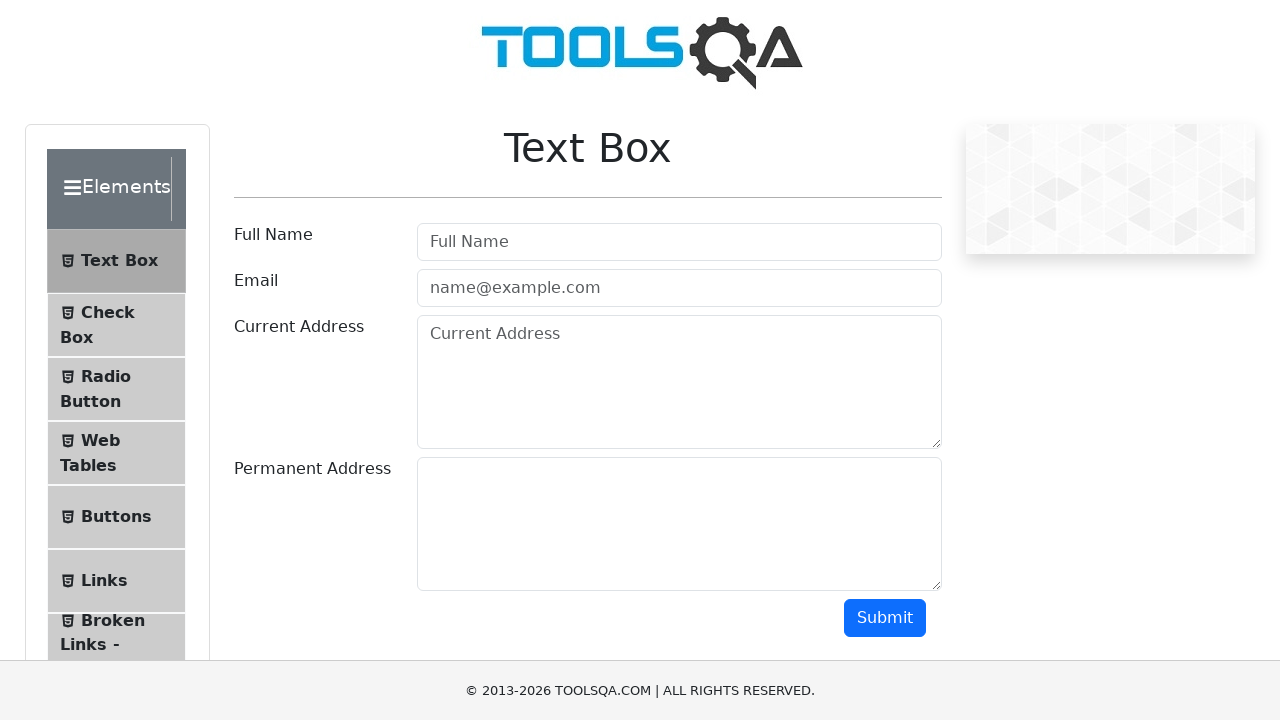

Filled userName field with 'Nguyen Van A' on #userName
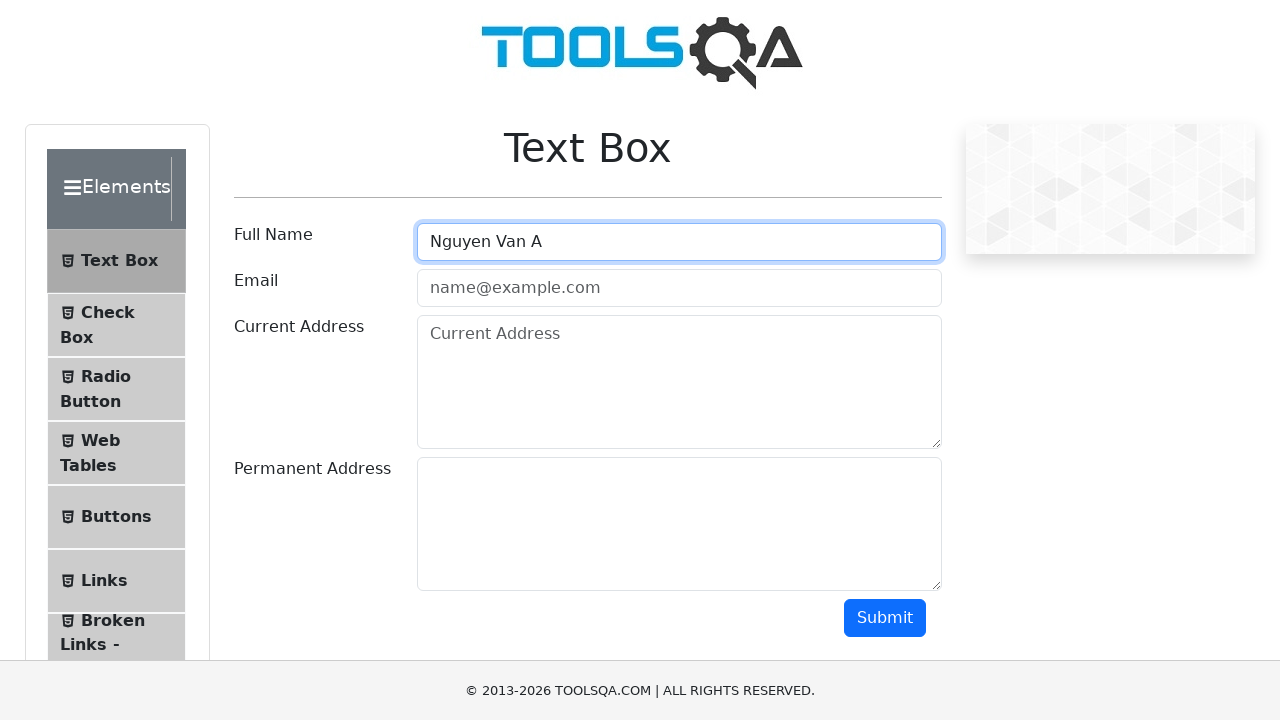

Filled userEmail field with 'user@example.com' on #userEmail
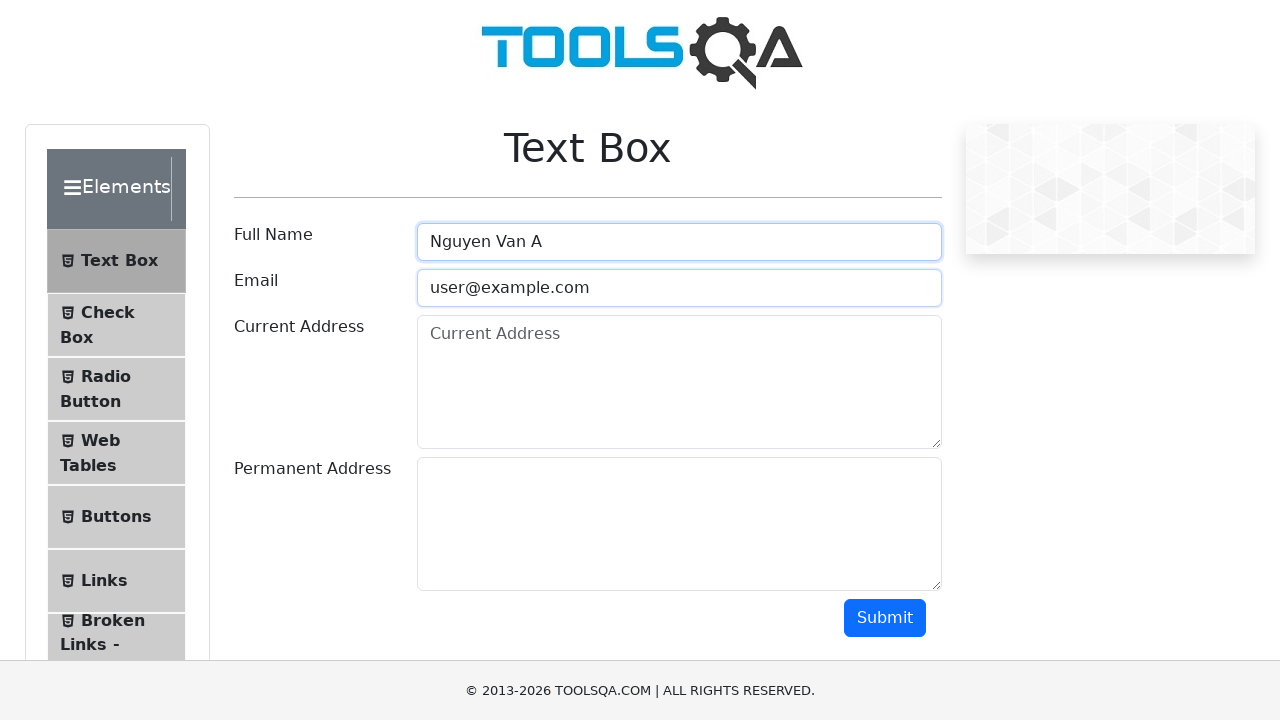

Filled currentAddress field with '12 Nguyen Trai, HN' on #currentAddress
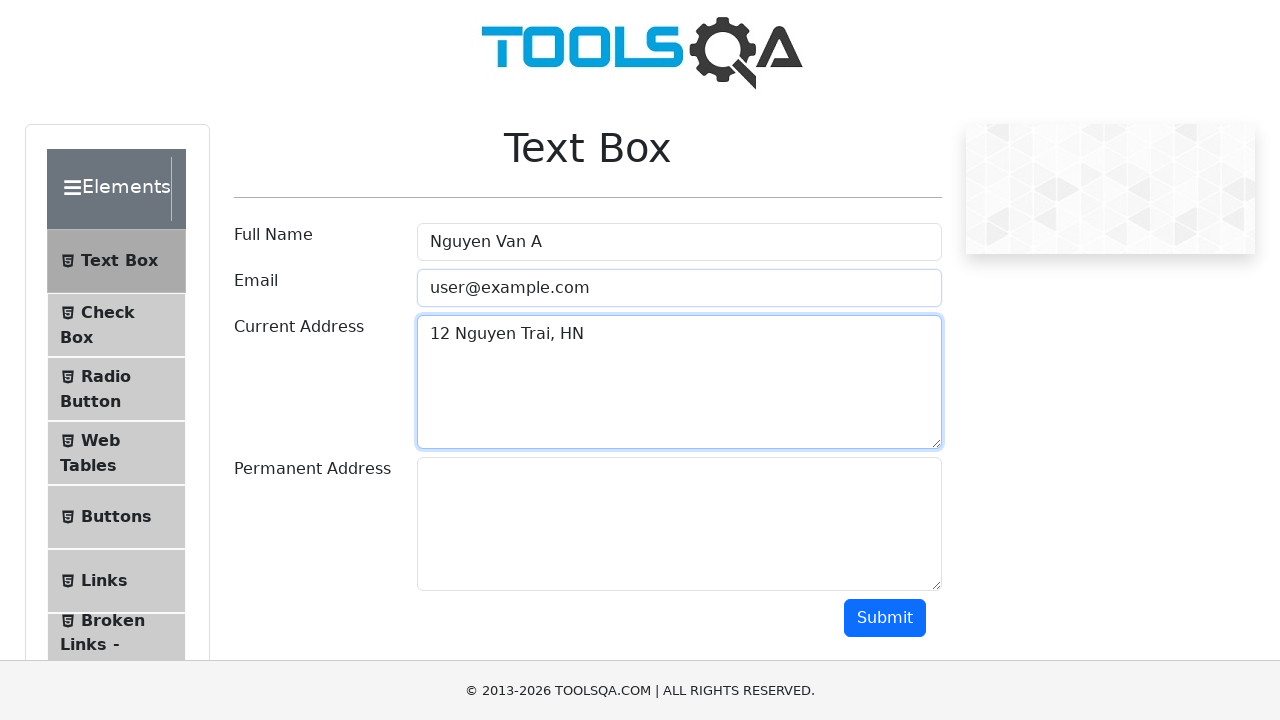

Filled permanentAddress field with '34 Le Loi, HCM' on #permanentAddress
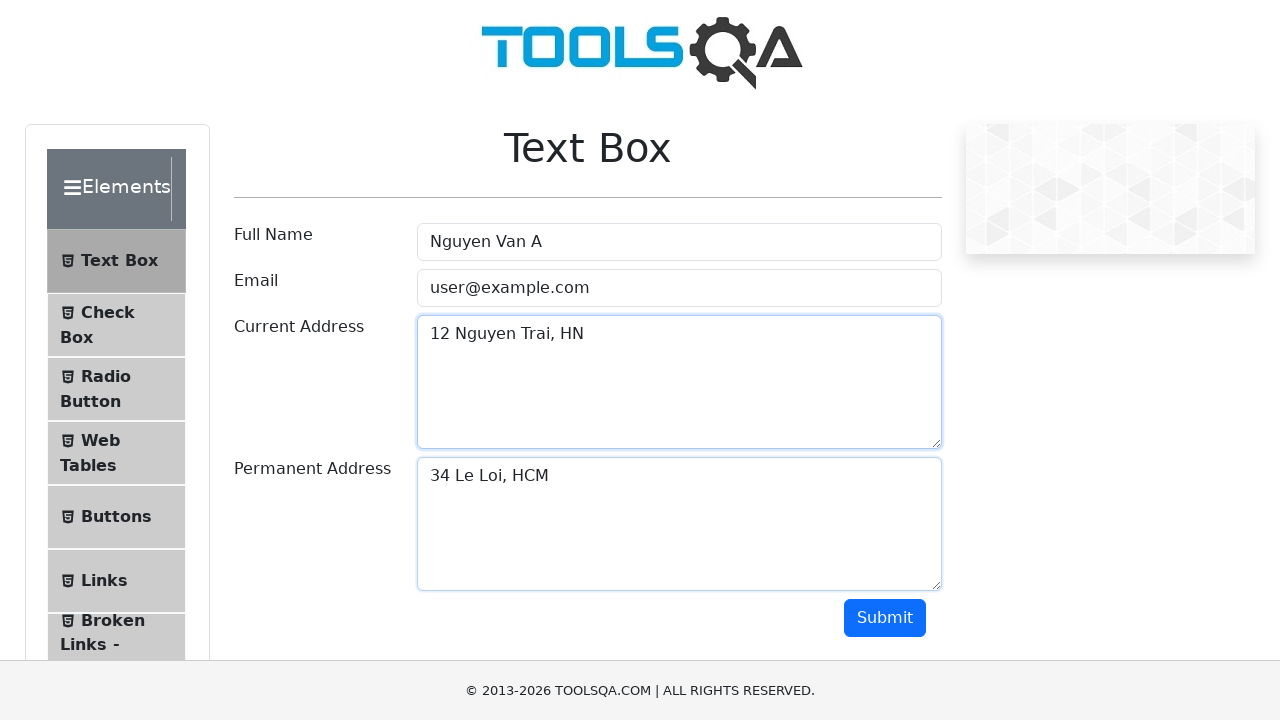

Clicked submit button to submit the form at (885, 618) on #submit
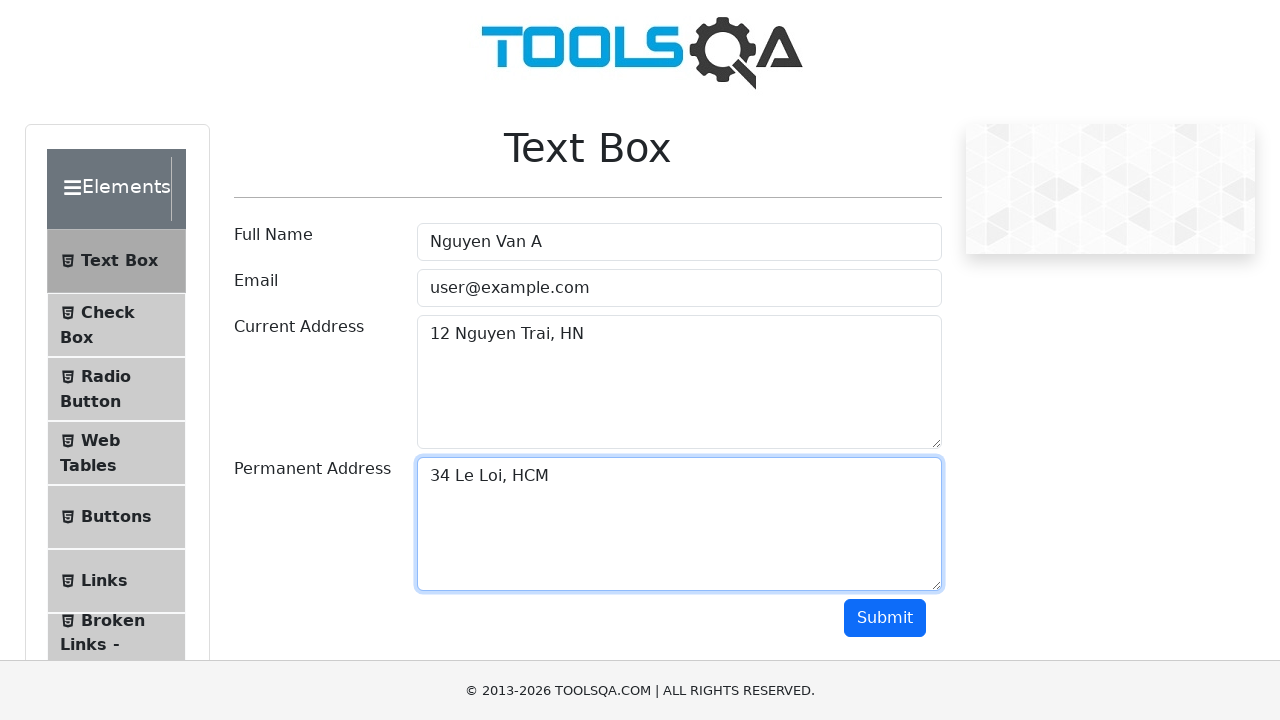

Output section appeared after form submission
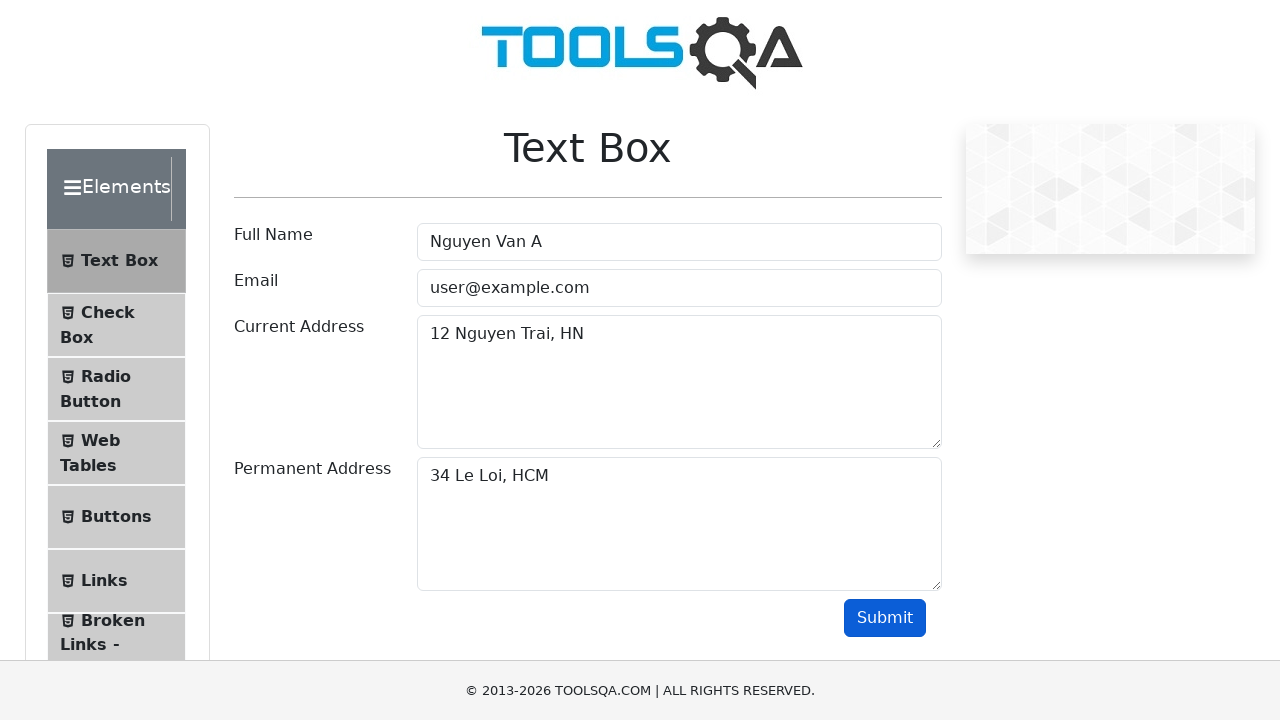

Verified output contains name 'Nguyen Van A'
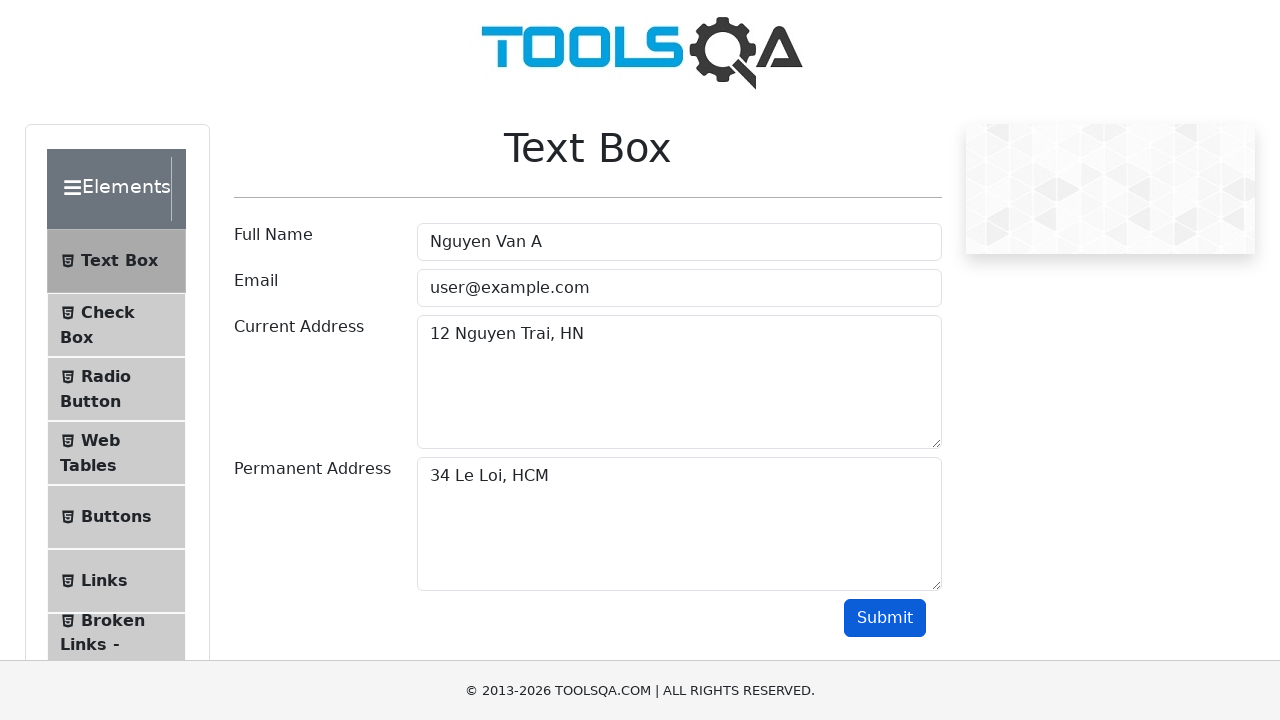

Verified output contains email 'user@example.com'
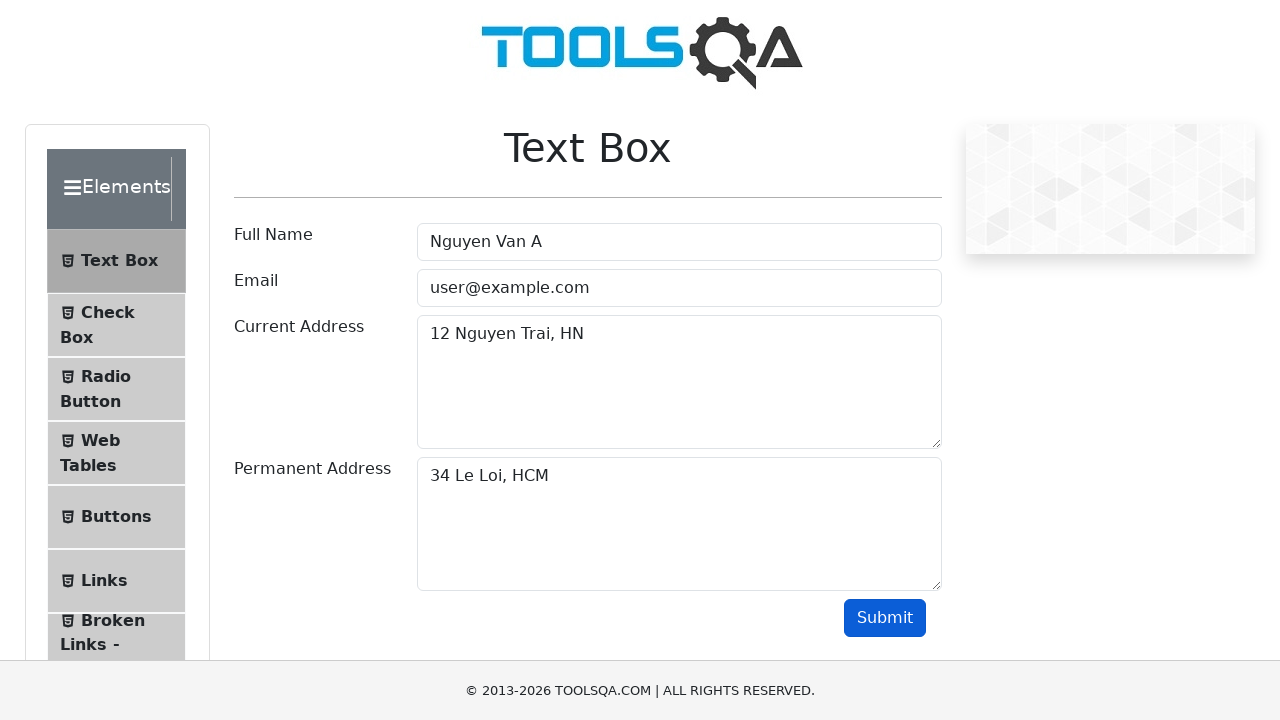

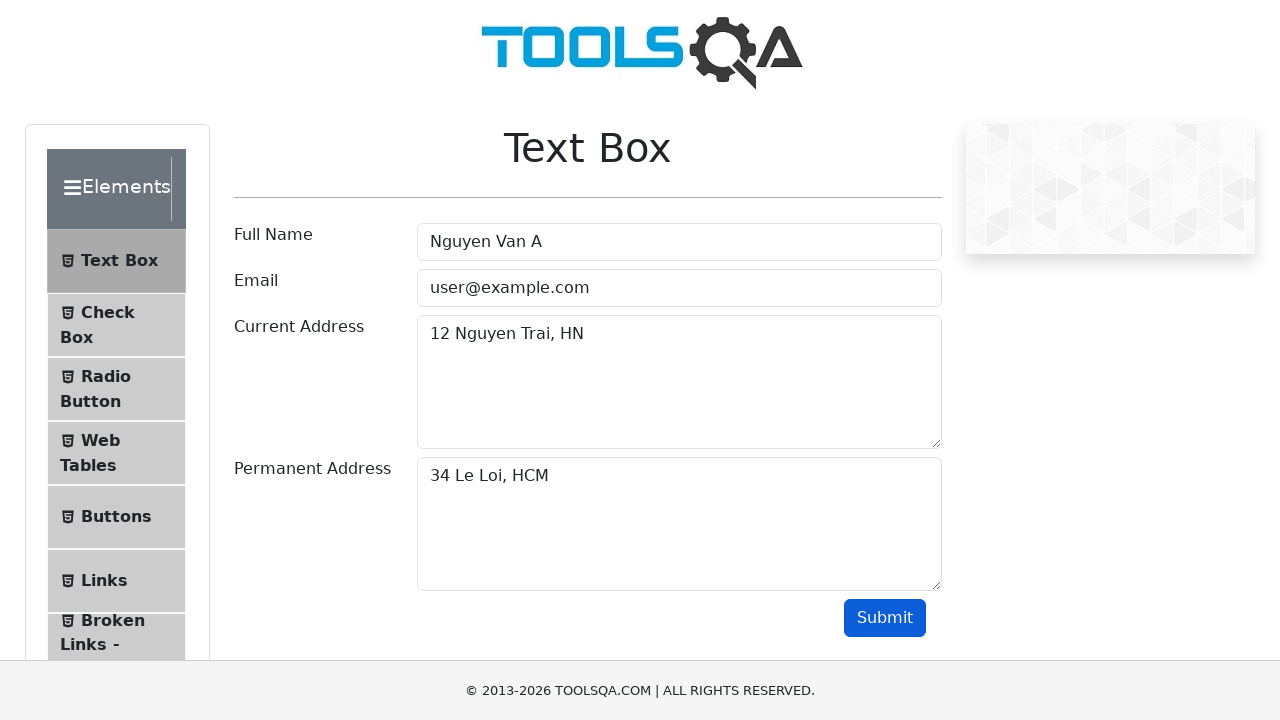